Tests drag and drop functionality on the jQuery UI demo page by dragging an element and dropping it onto a target area

Starting URL: https://jqueryui.com/droppable/

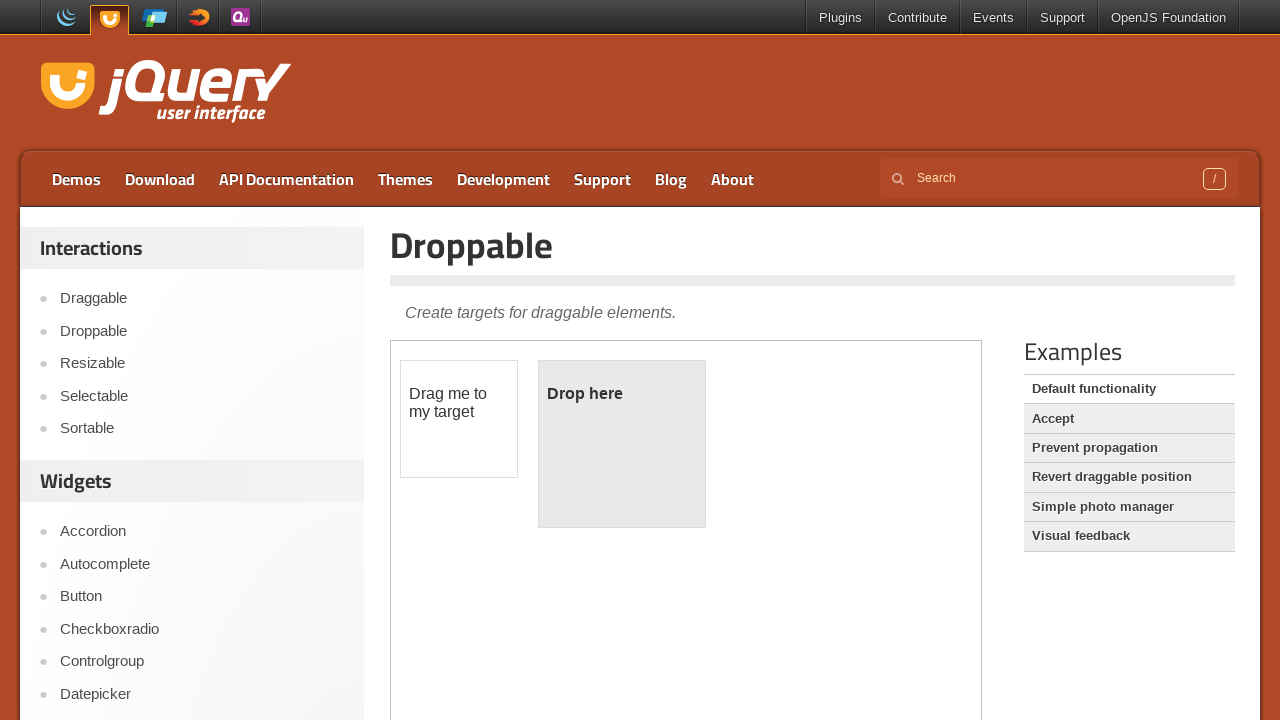

Located iframe containing drag and drop demo
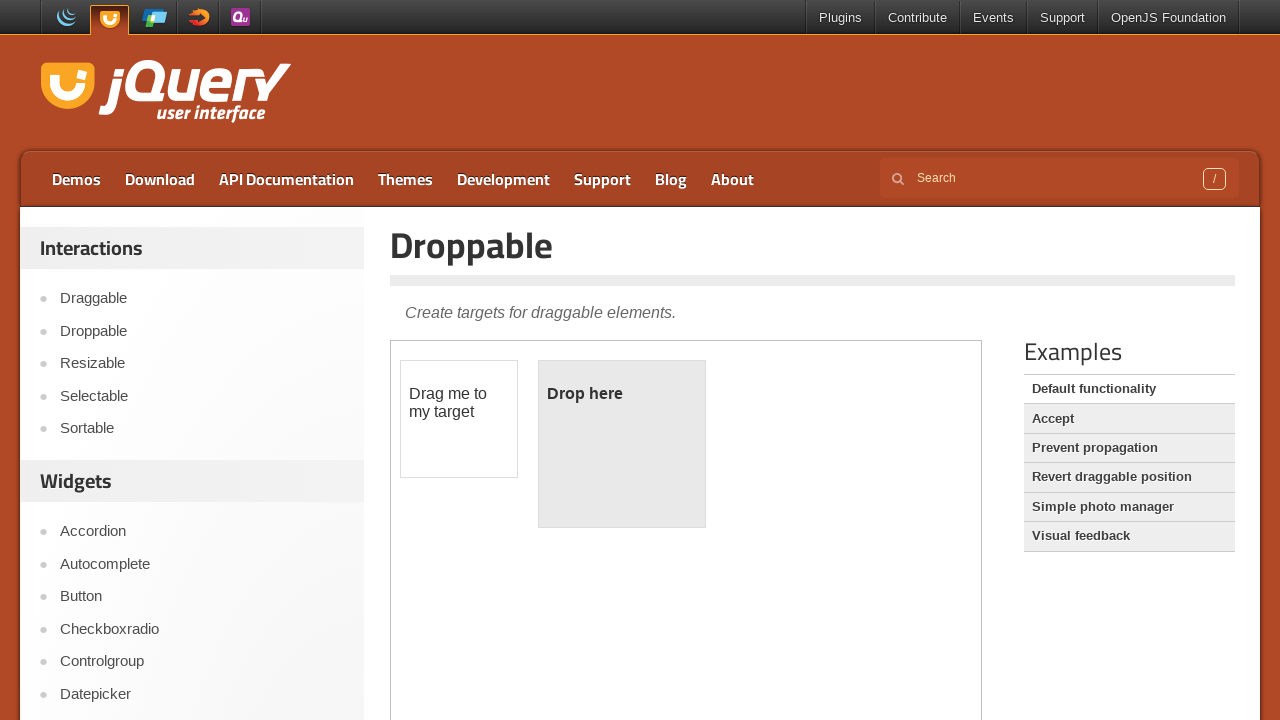

Located draggable element
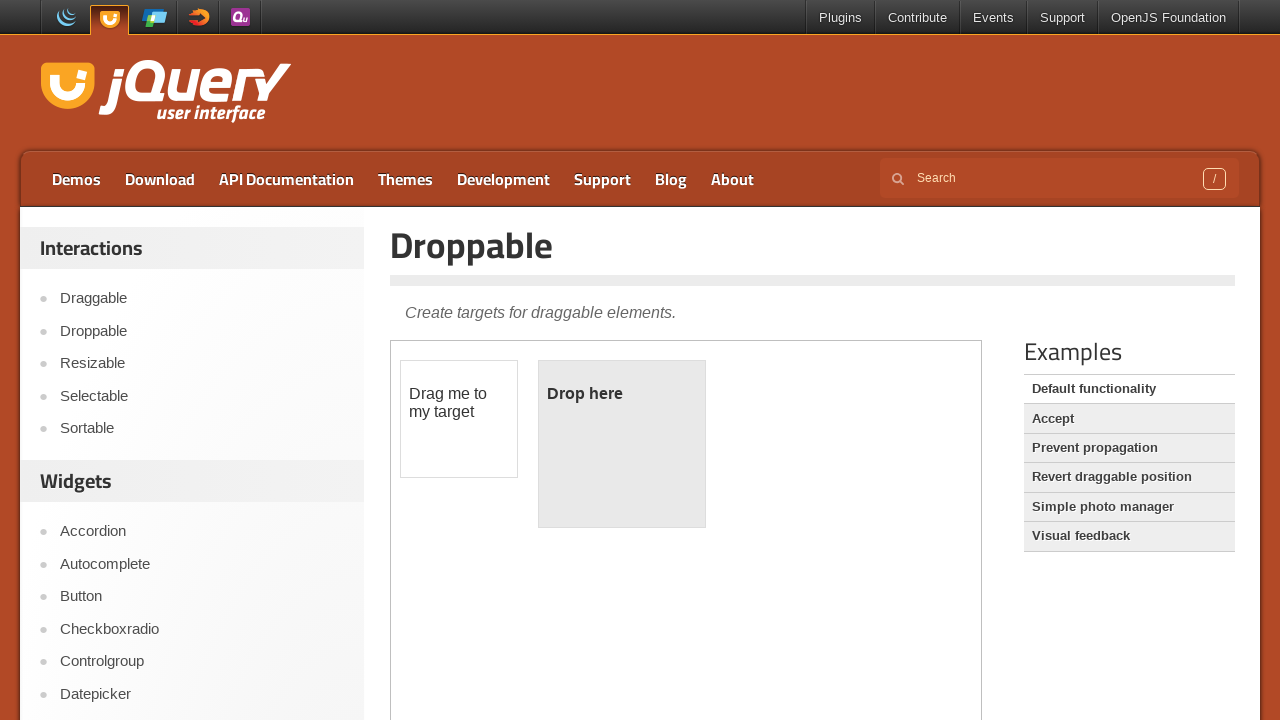

Located droppable target element
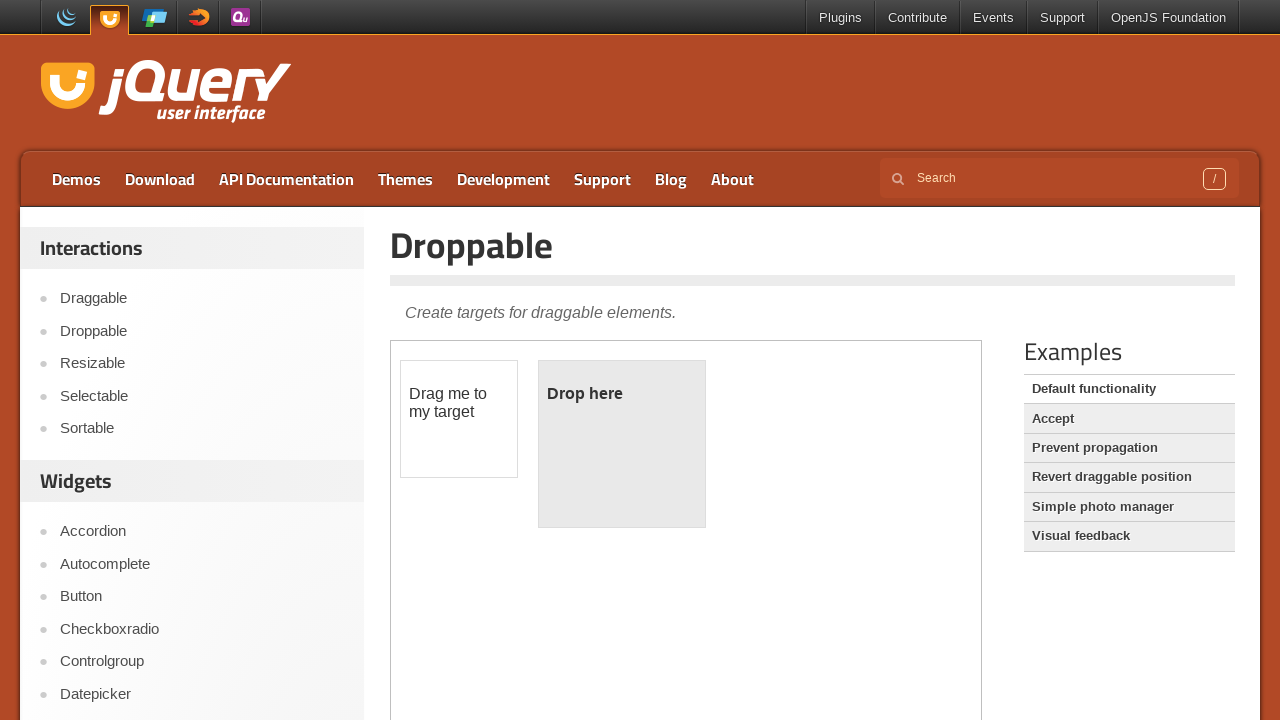

Dragged element onto droppable target area at (622, 444)
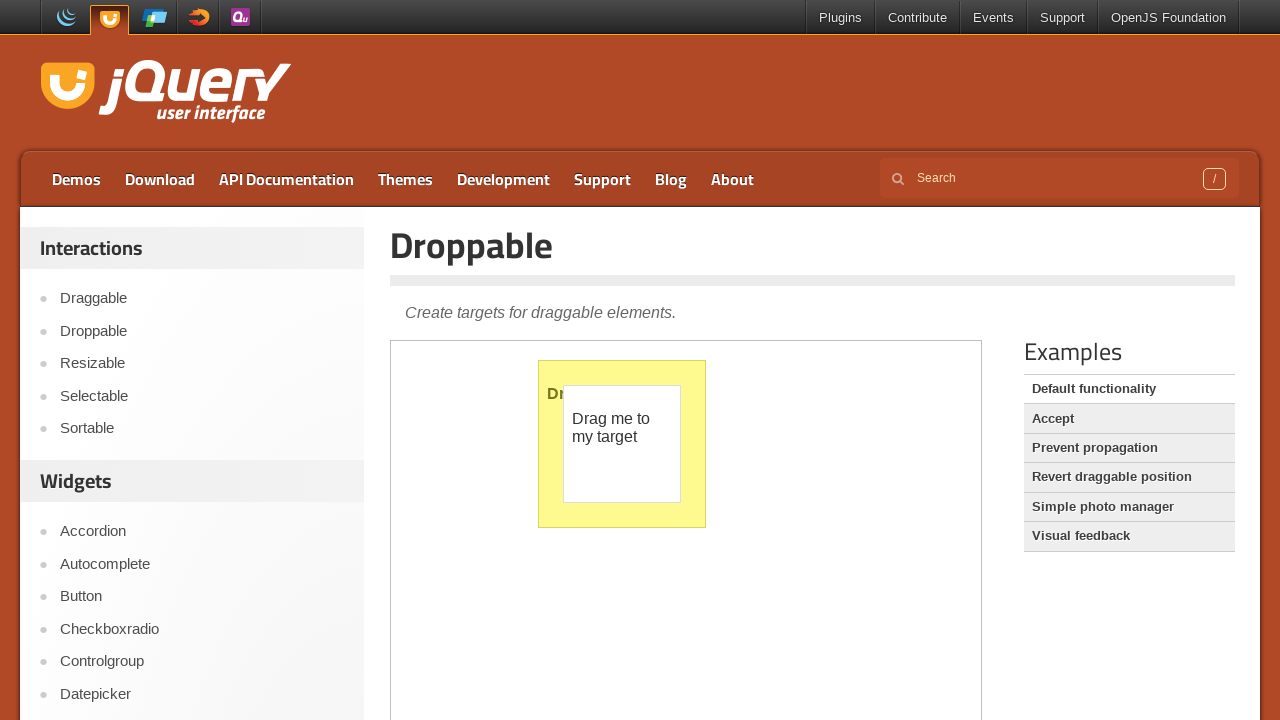

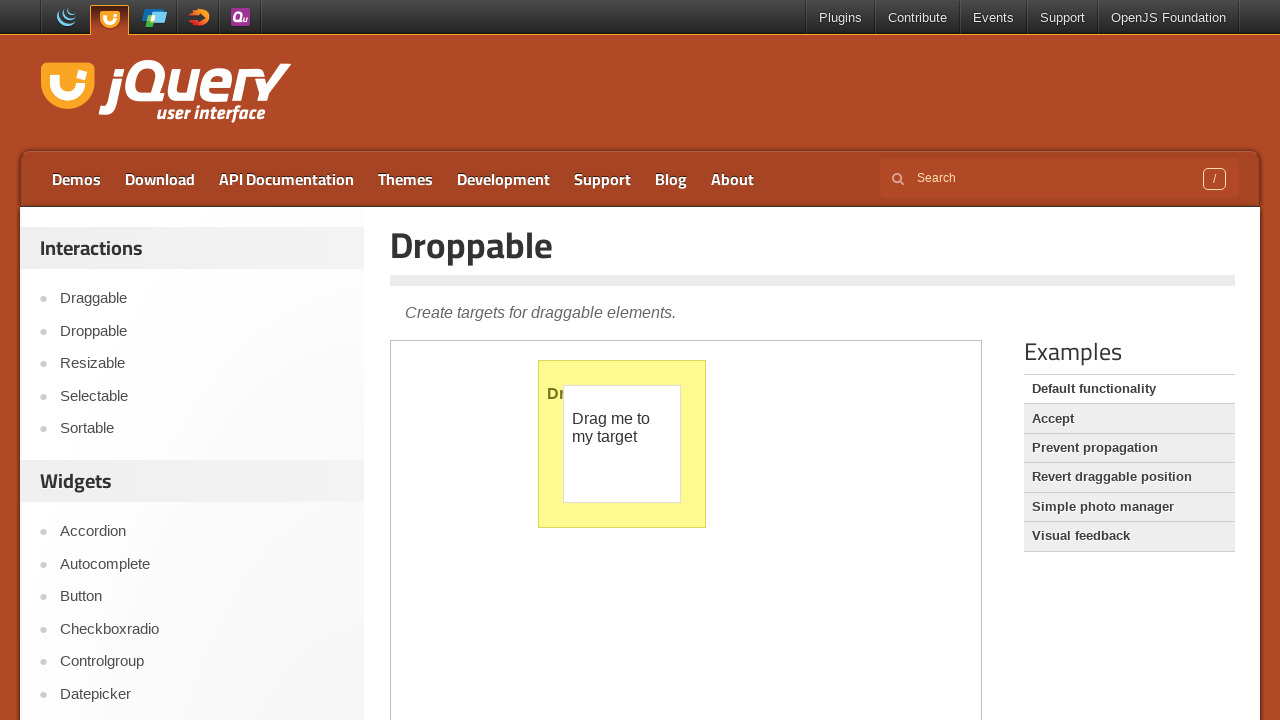